Tests drag and drop functionality within an iframe on the jQuery UI droppable demo page by switching to the iframe context and dragging an element onto a drop target.

Starting URL: https://jqueryui.com/droppable/

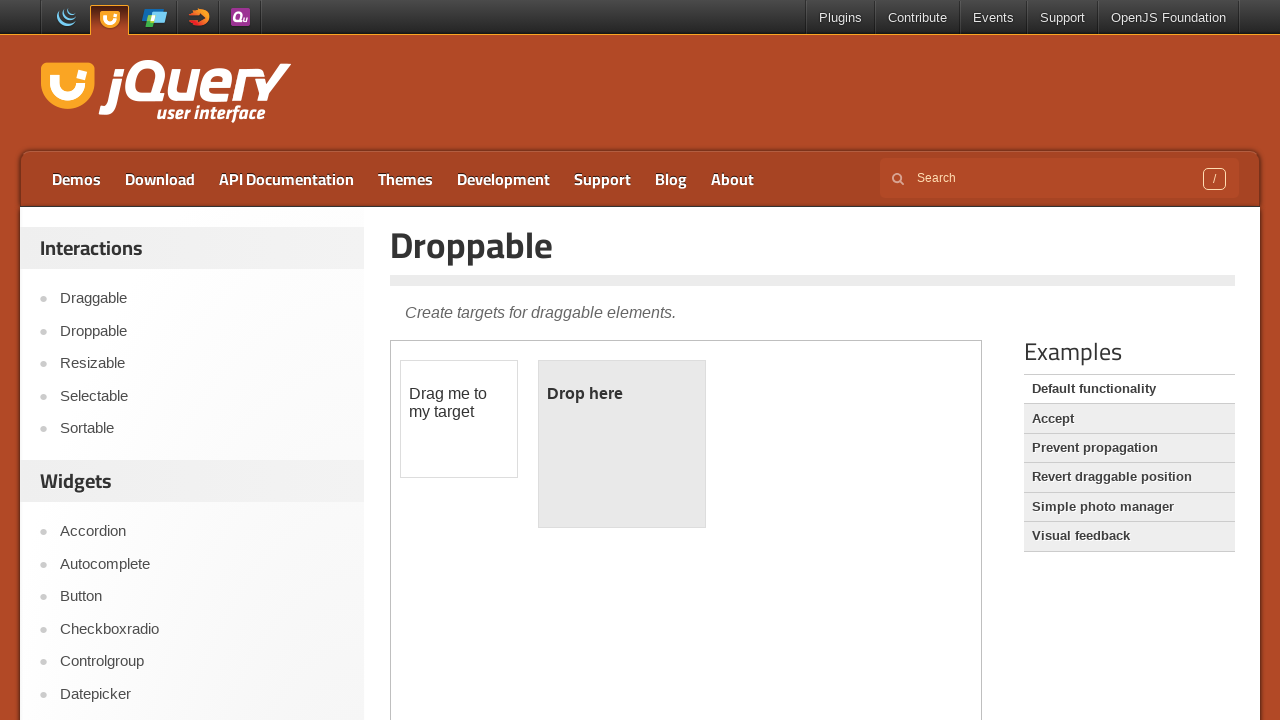

Navigated to jQuery UI droppable demo page
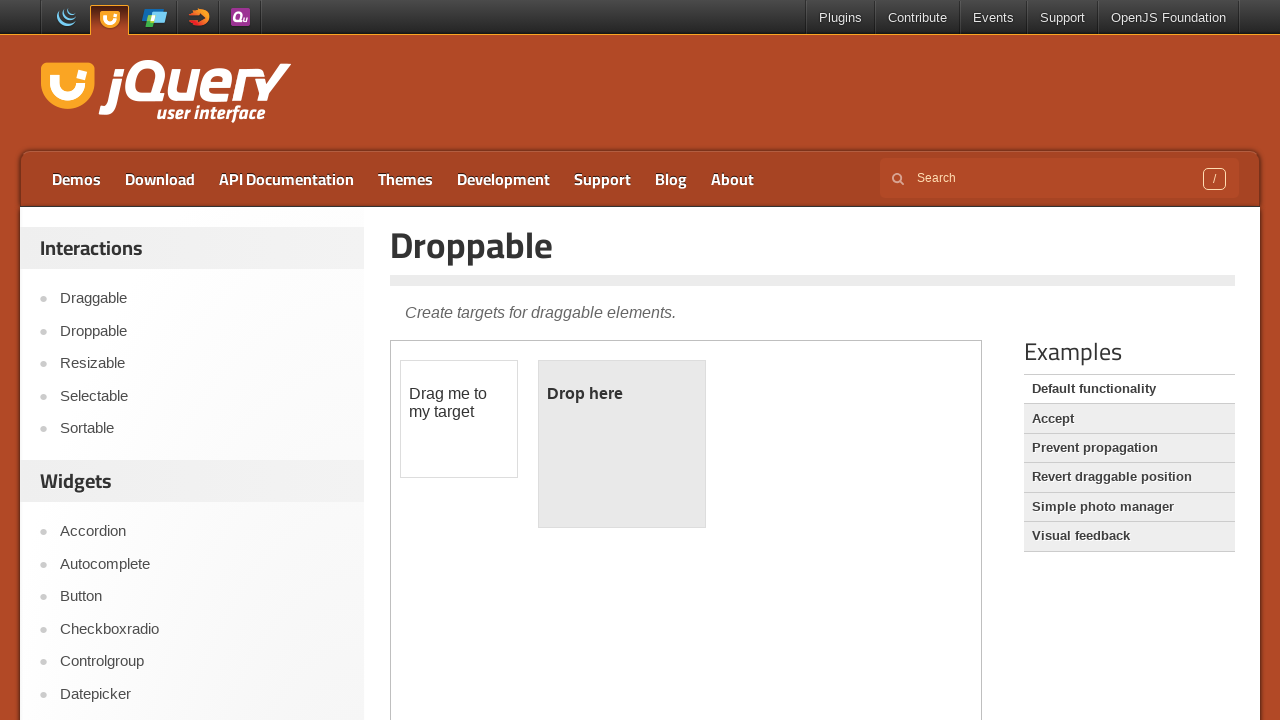

Located and switched to the demo iframe
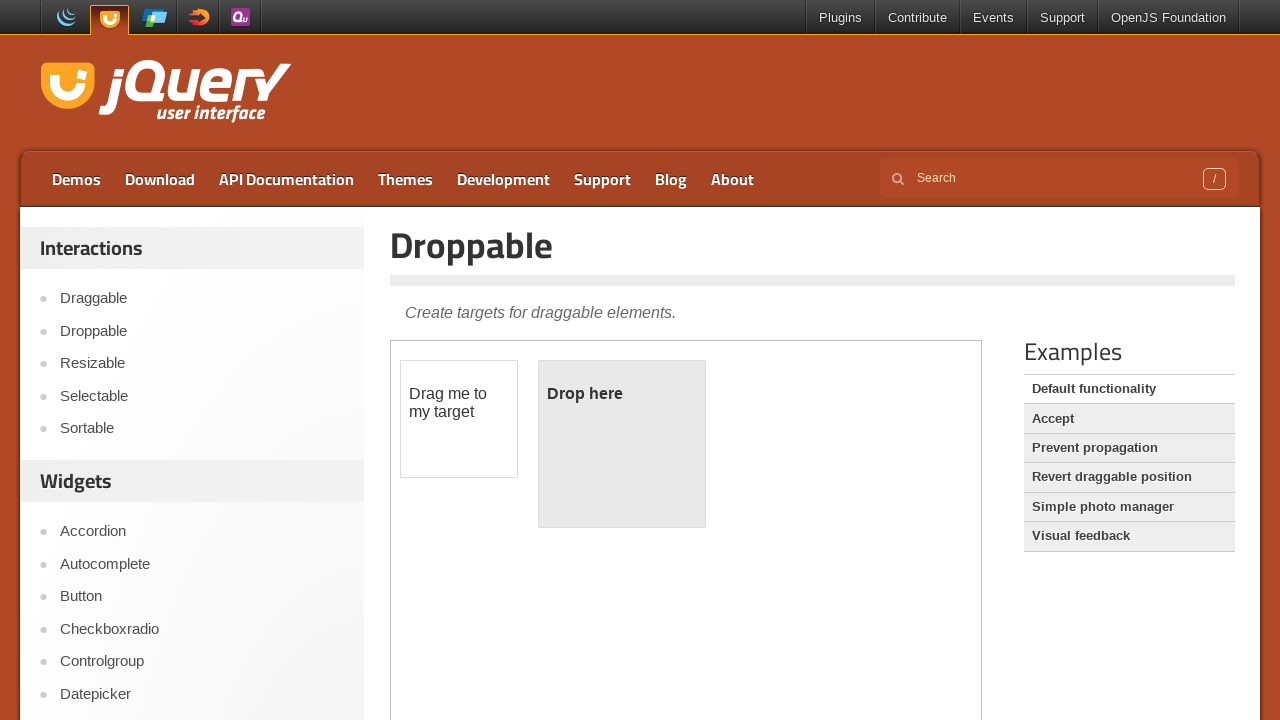

Located draggable source element within iframe
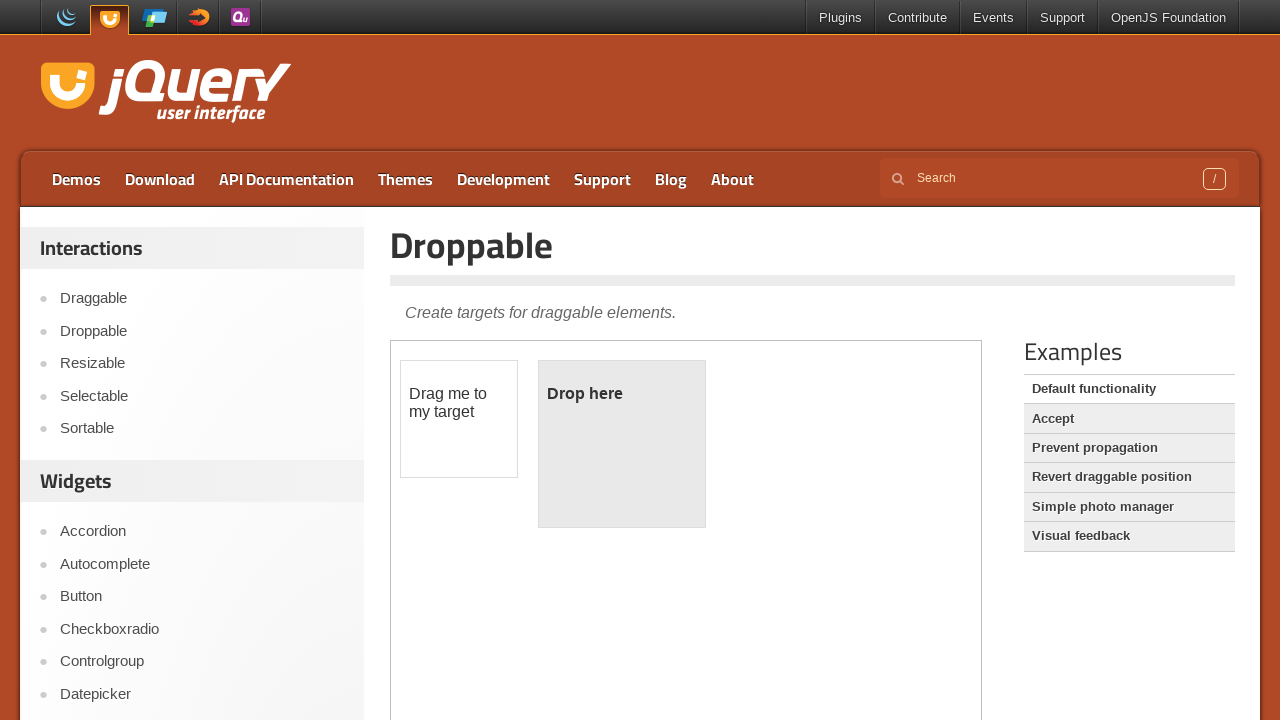

Located droppable target element within iframe
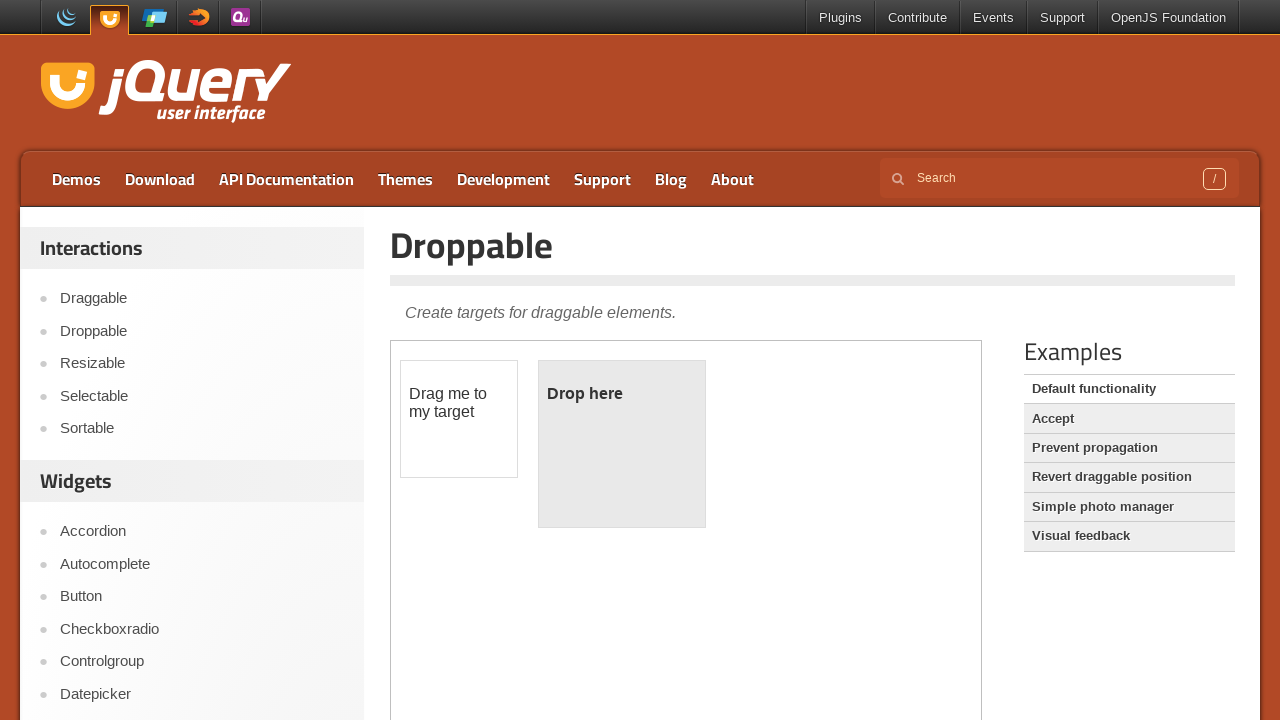

Dragged source element onto target element at (622, 444)
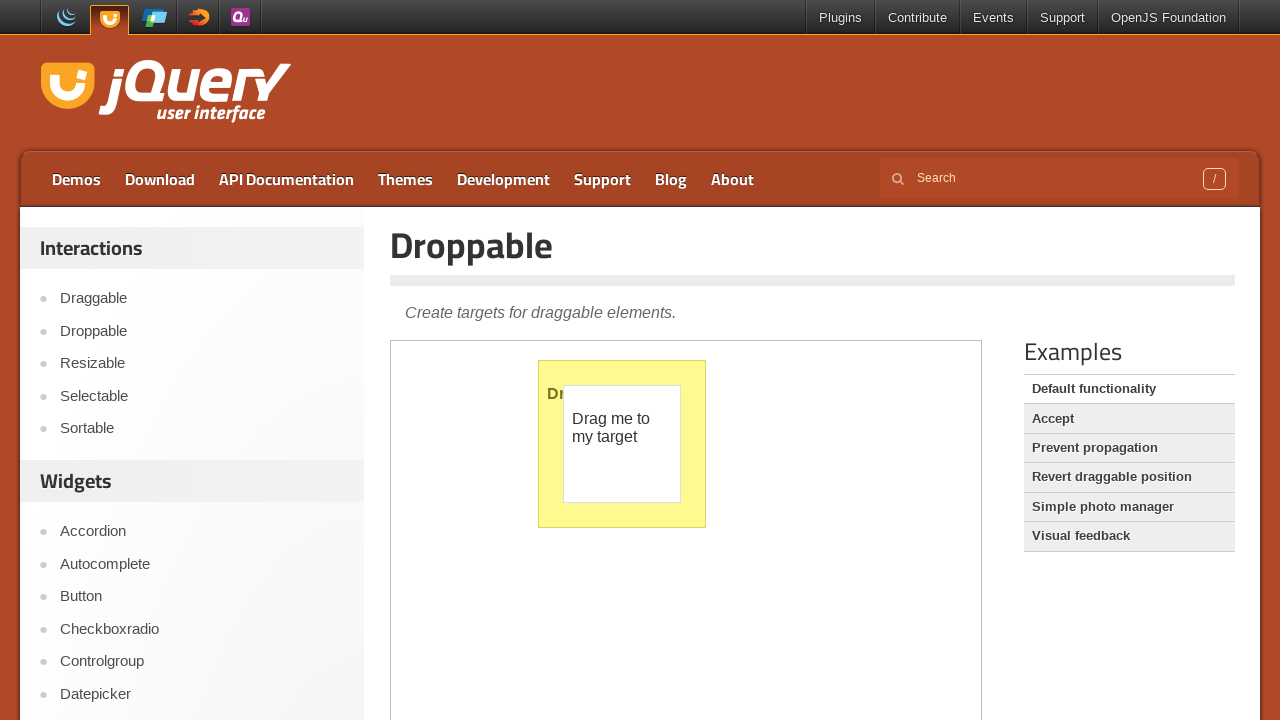

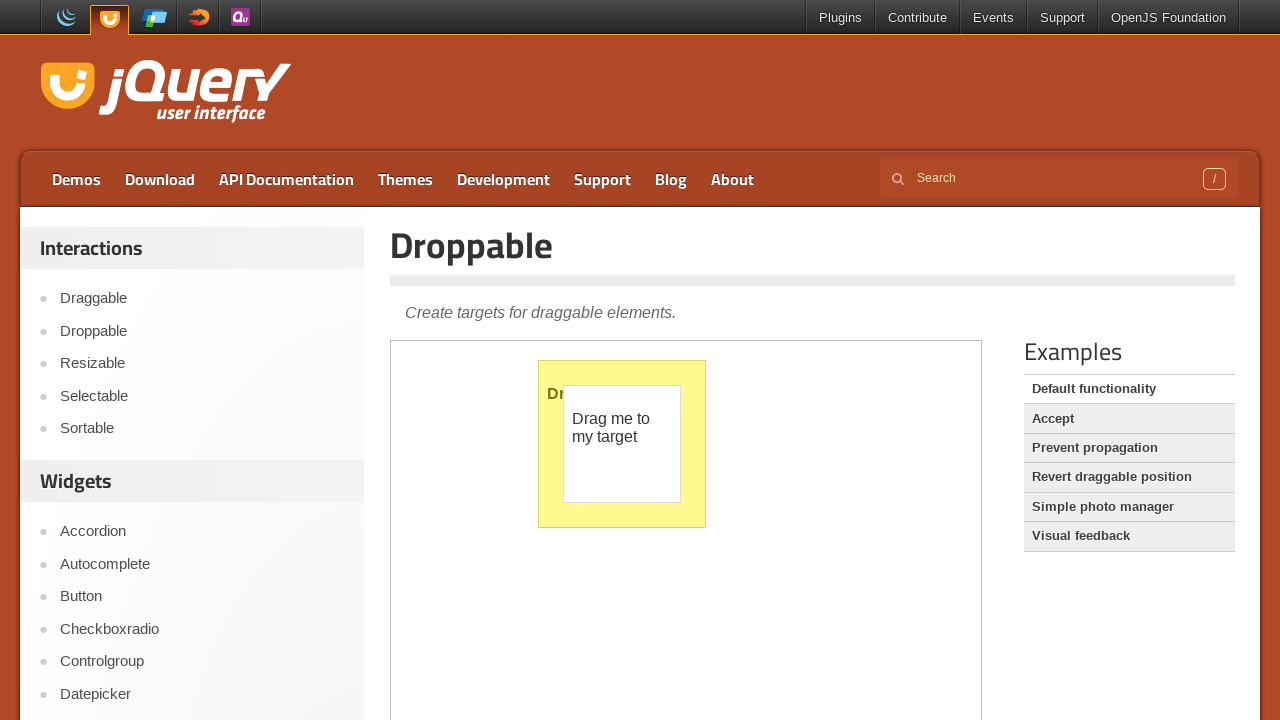